Tests right-click (context click) functionality by performing a right-click action on a button element on the DemoQA buttons page.

Starting URL: https://demoqa.com/buttons

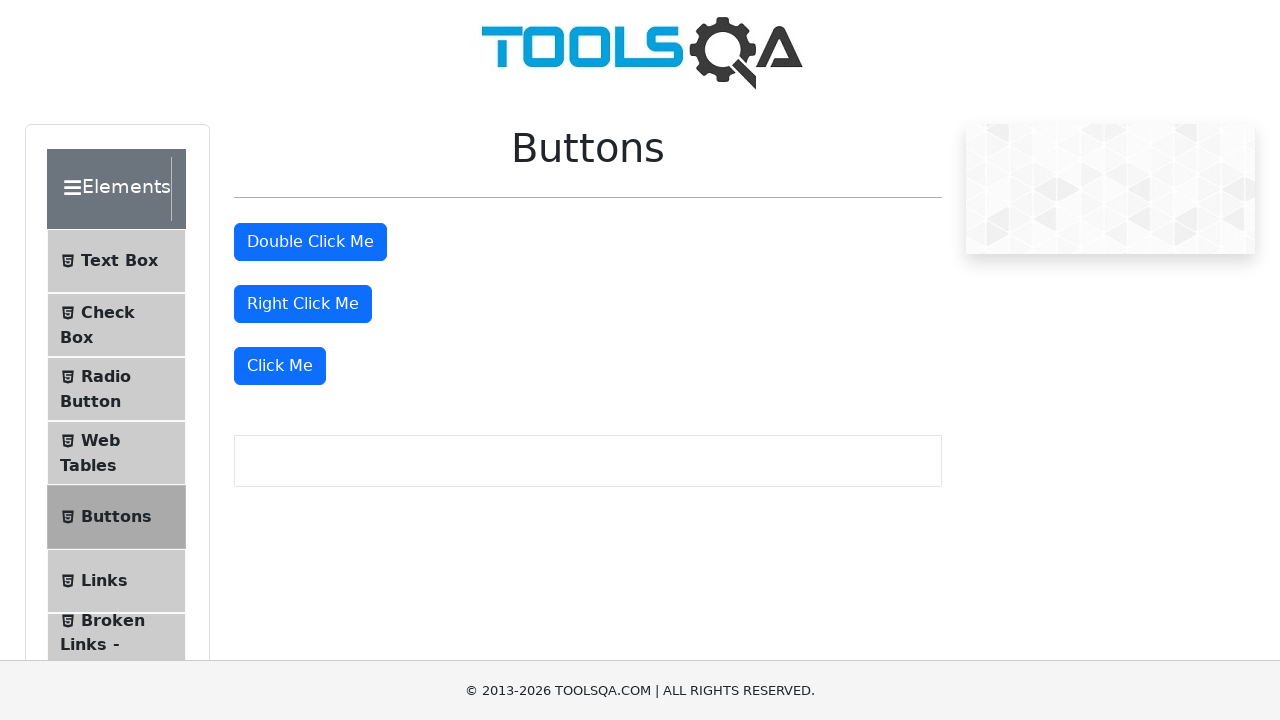

Navigated to DemoQA buttons page
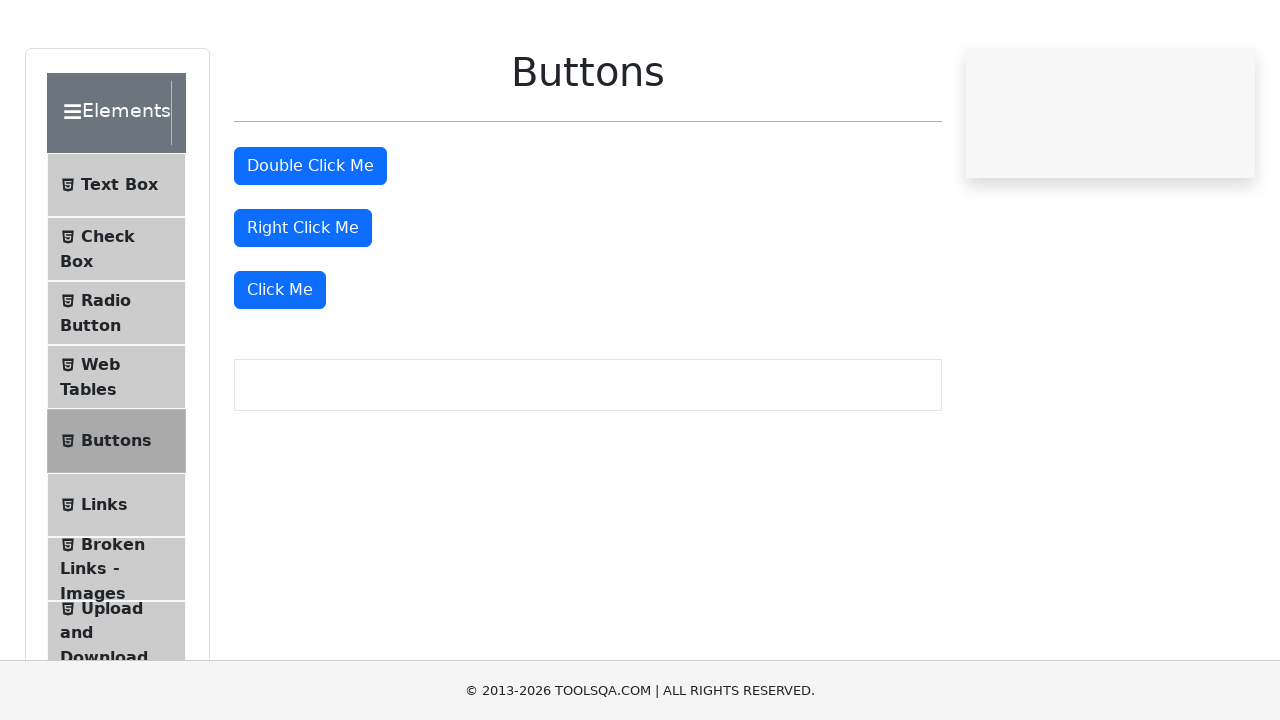

Performed right-click on right-click button at (303, 304) on #rightClickBtn
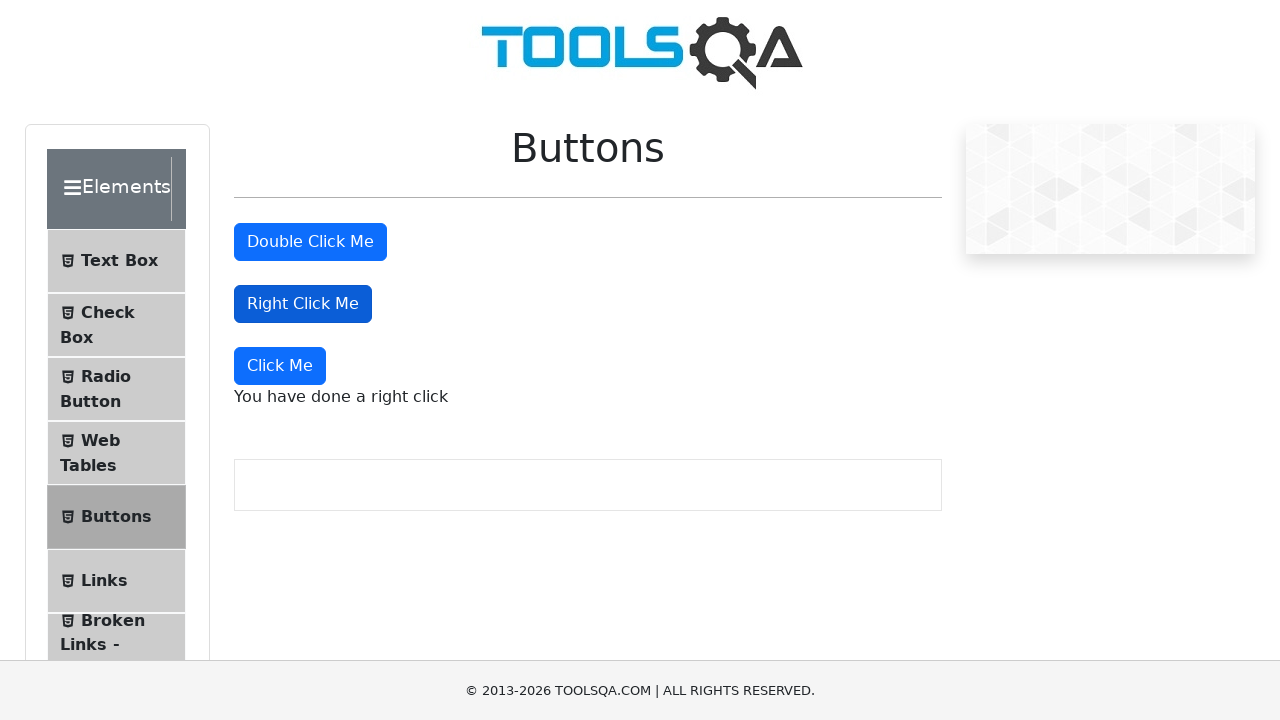

Right-click message appeared confirming context click was successful
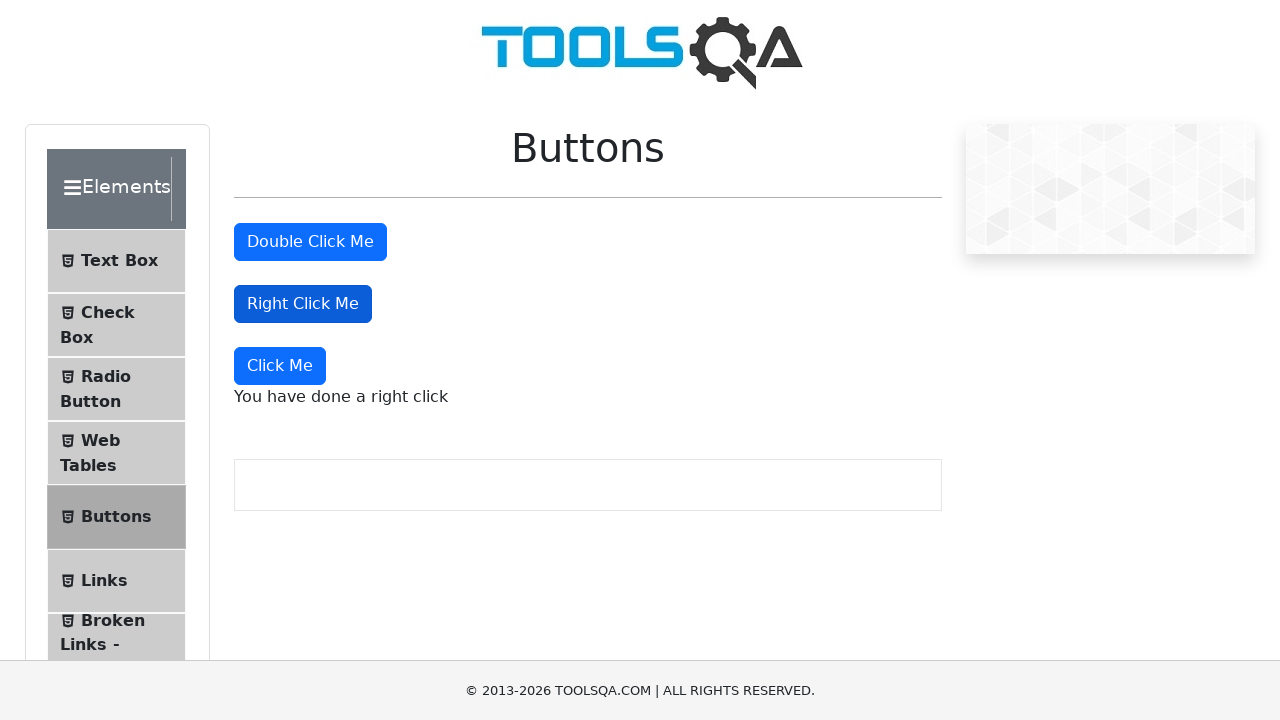

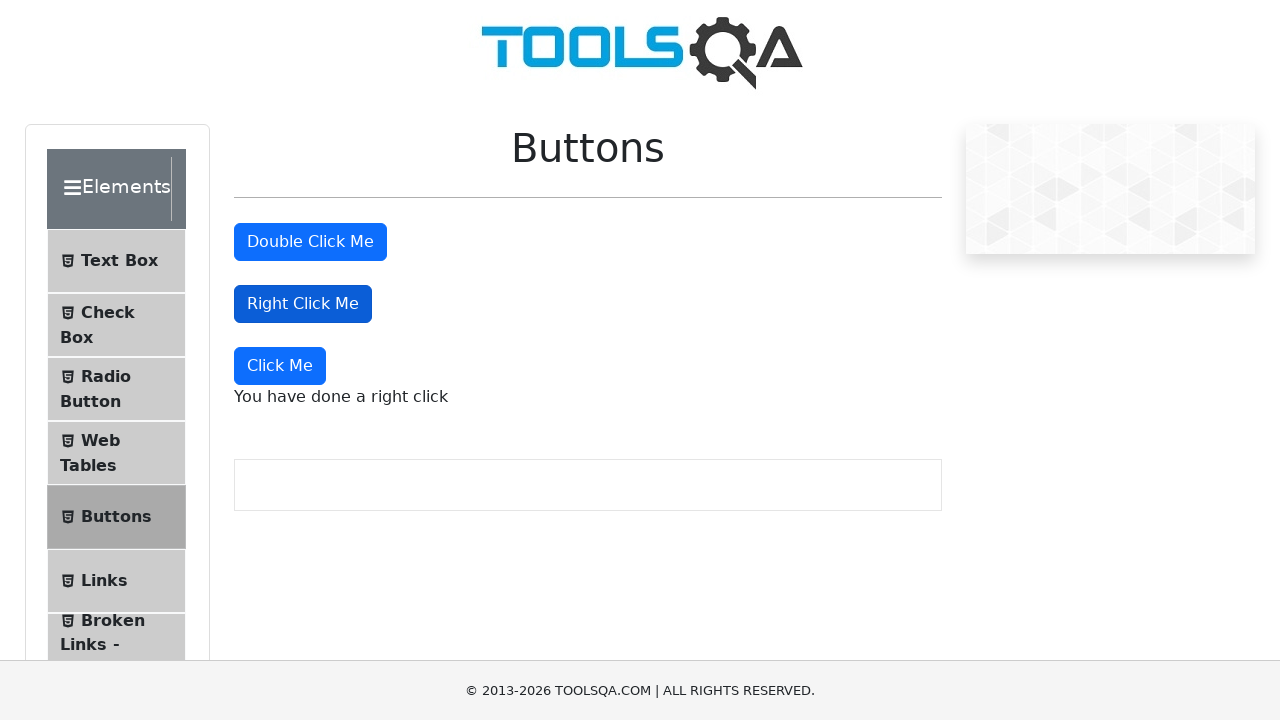